Navigates to the BC Parks homepage and clicks on the "Find a park" menu item to verify it redirects to the find-a-park page with correct URL and title

Starting URL: https://bcparks.ca/

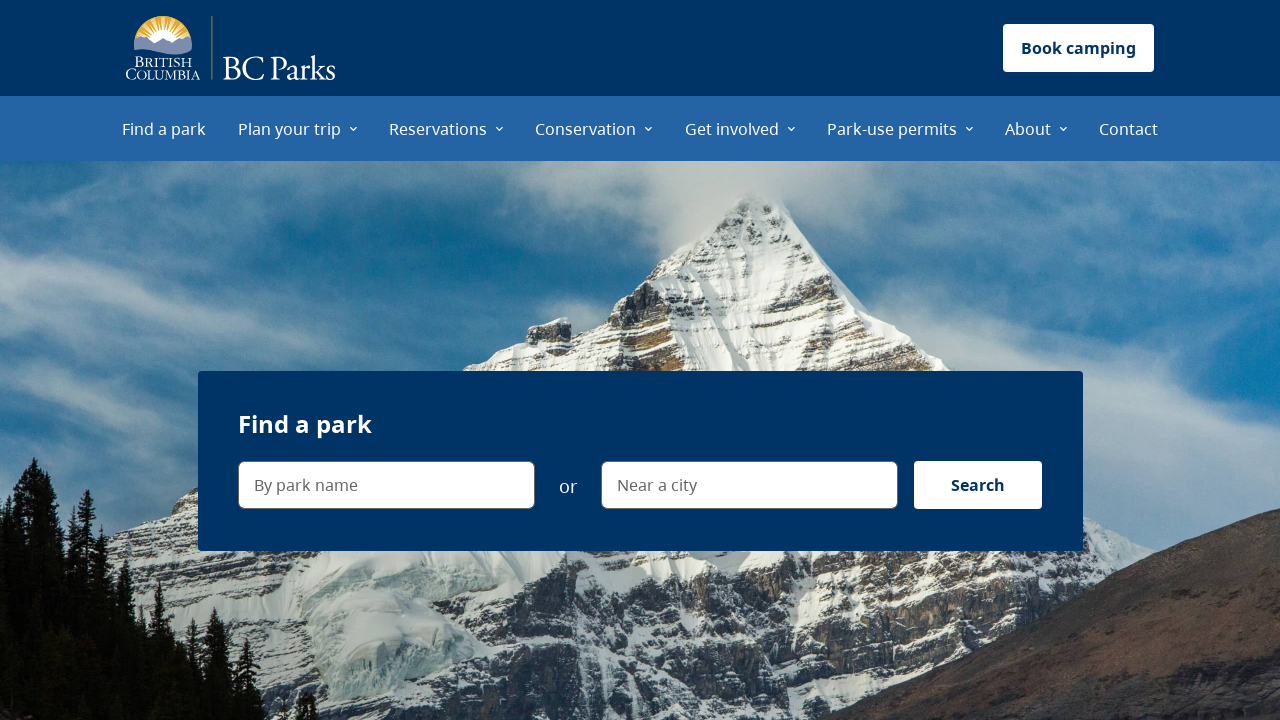

Waited for page to fully load (networkidle state)
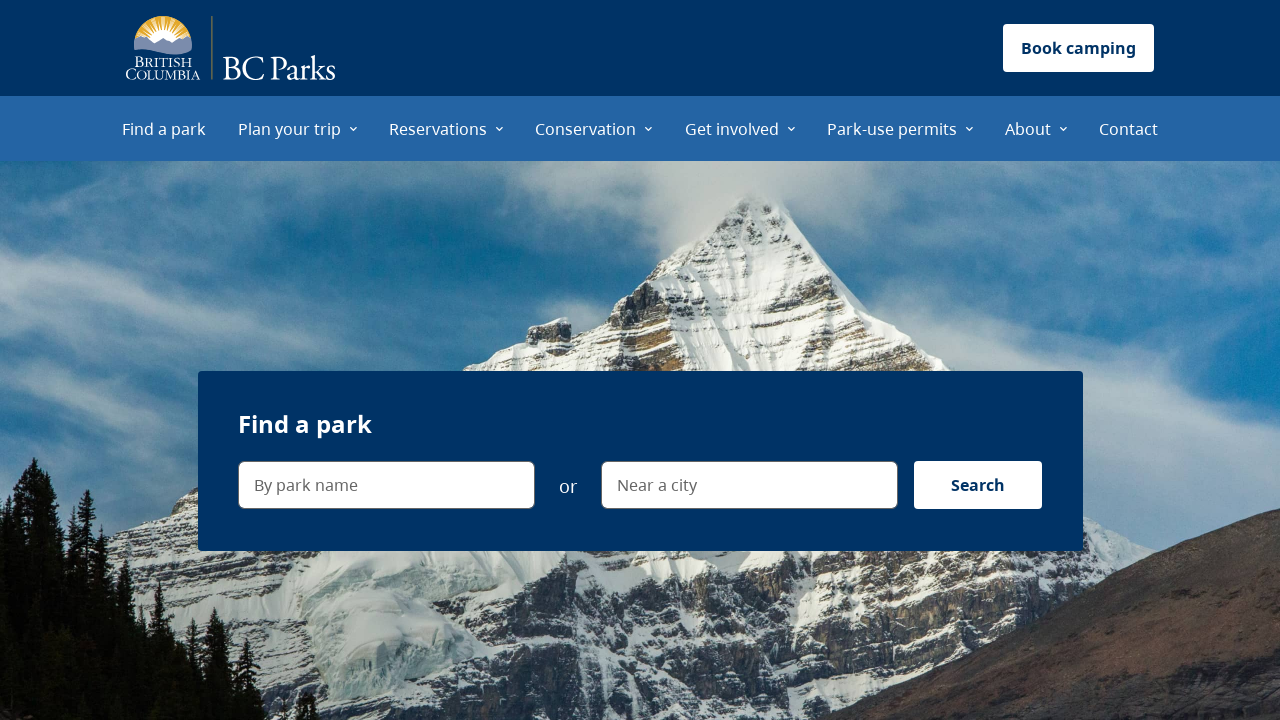

Clicked on 'Find a park' menu item at (164, 128) on internal:role=menuitem[name="Find a park"i]
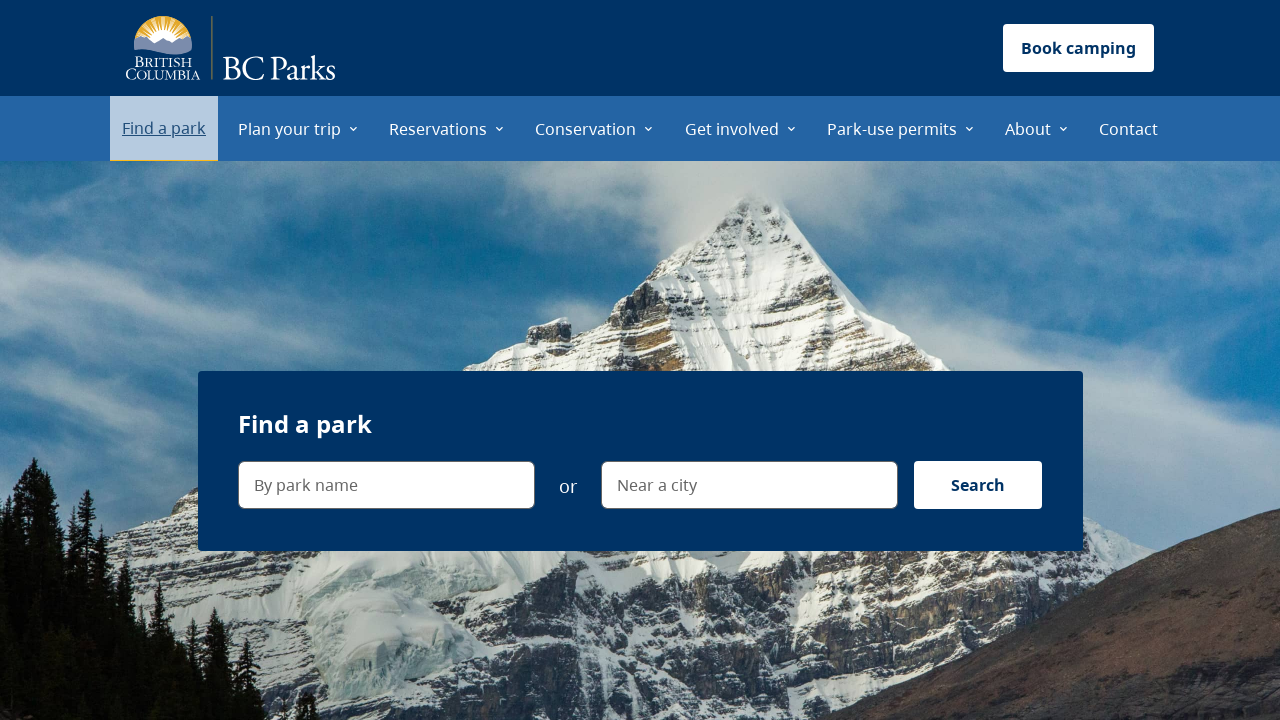

Verified page URL is https://bcparks.ca/find-a-park/
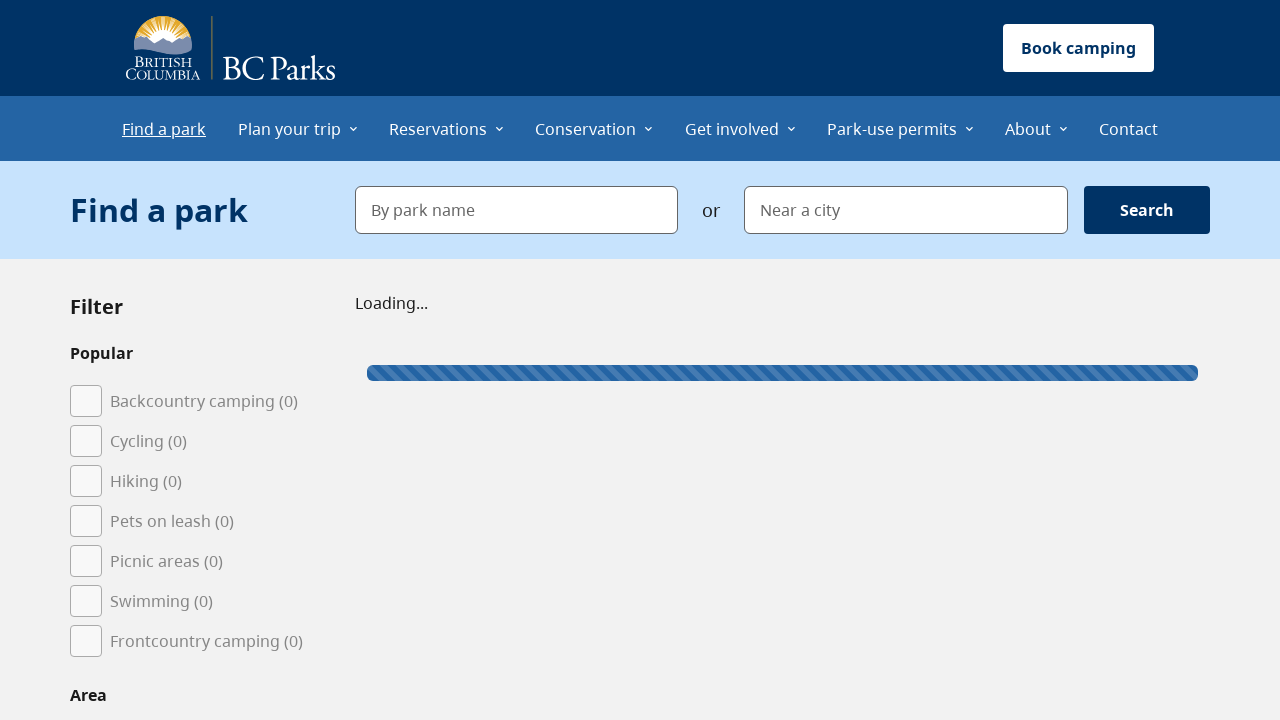

Verified page title is 'Find a park | BC Parks'
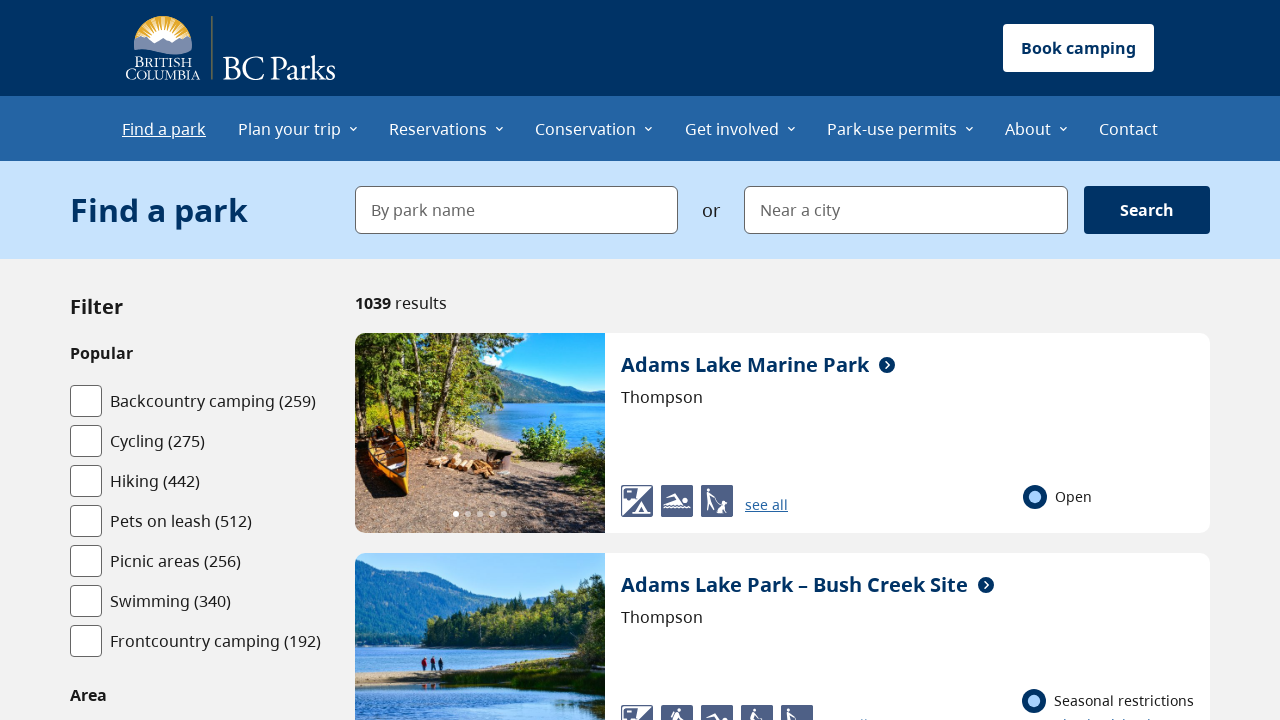

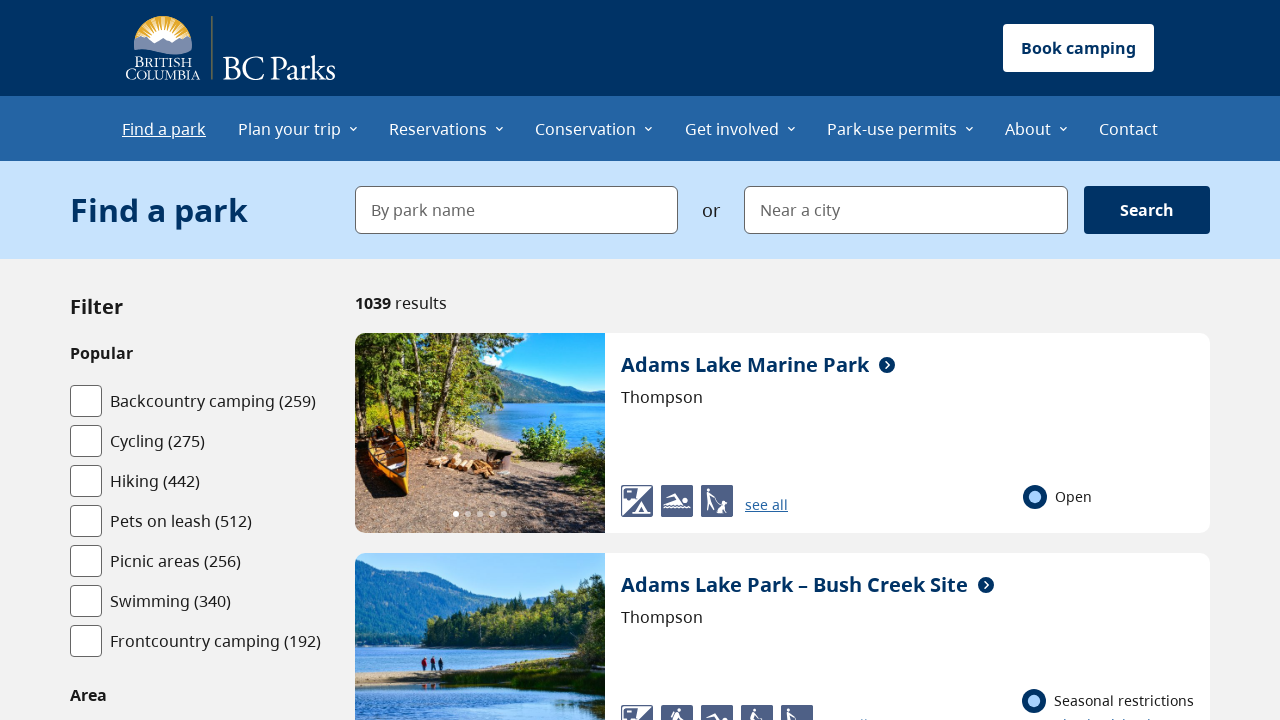